Tests the UAB class lookup system by selecting a term from the dropdown, submitting, then selecting a subject (CS), and verifying that class results are displayed in a table.

Starting URL: https://ssb.it.uab.edu/pls/sctprod/z1449_class_lookup.enter_parms

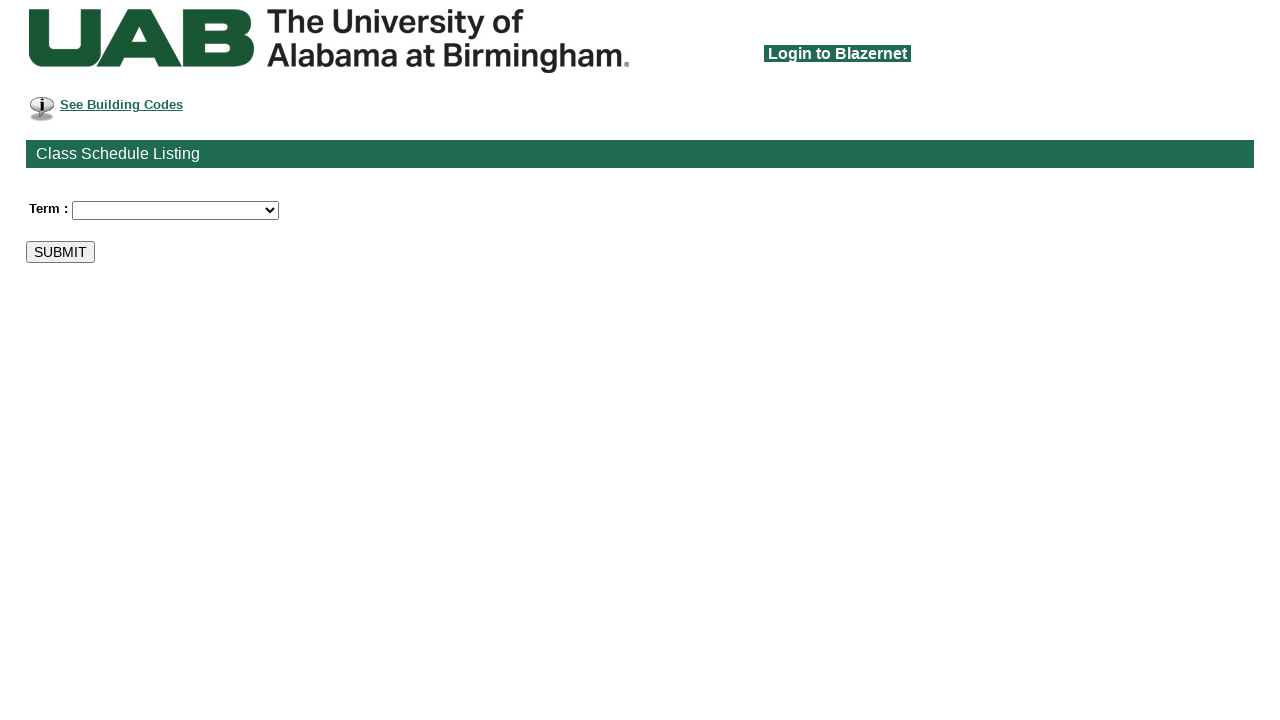

Term dropdown element is now visible and ready
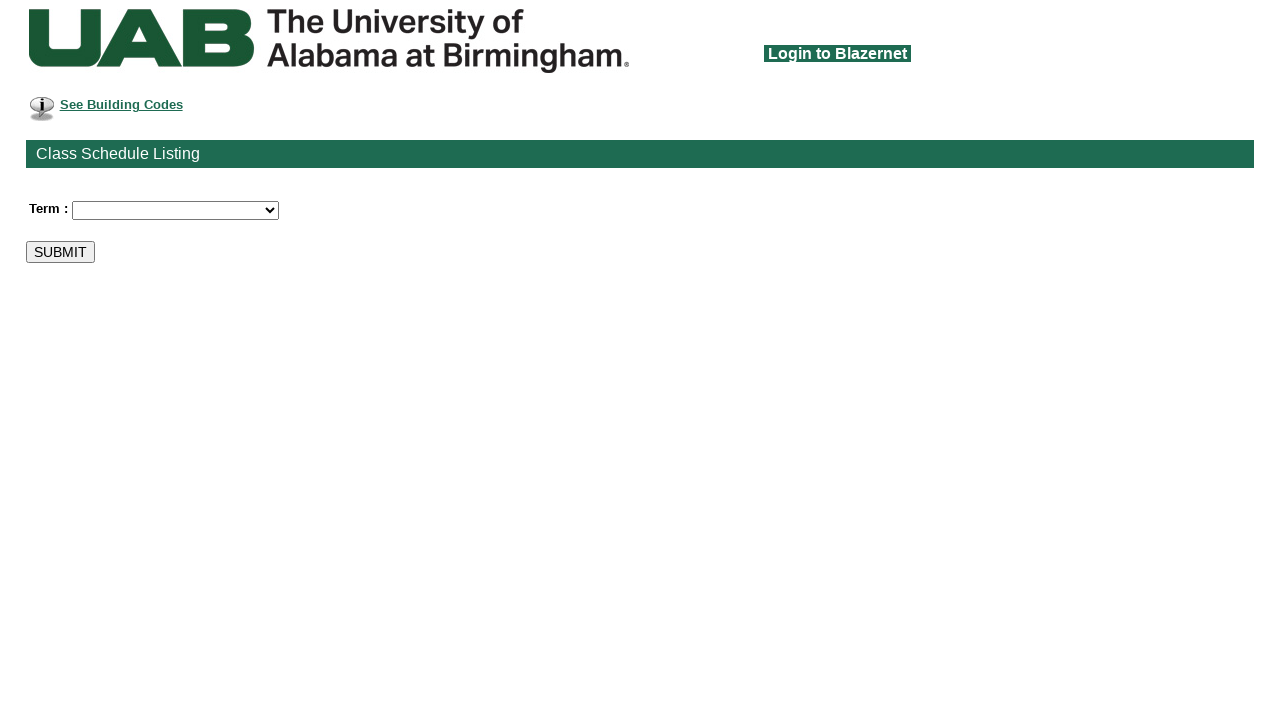

Selected Fall 2024 term from dropdown (202430) on #in_term
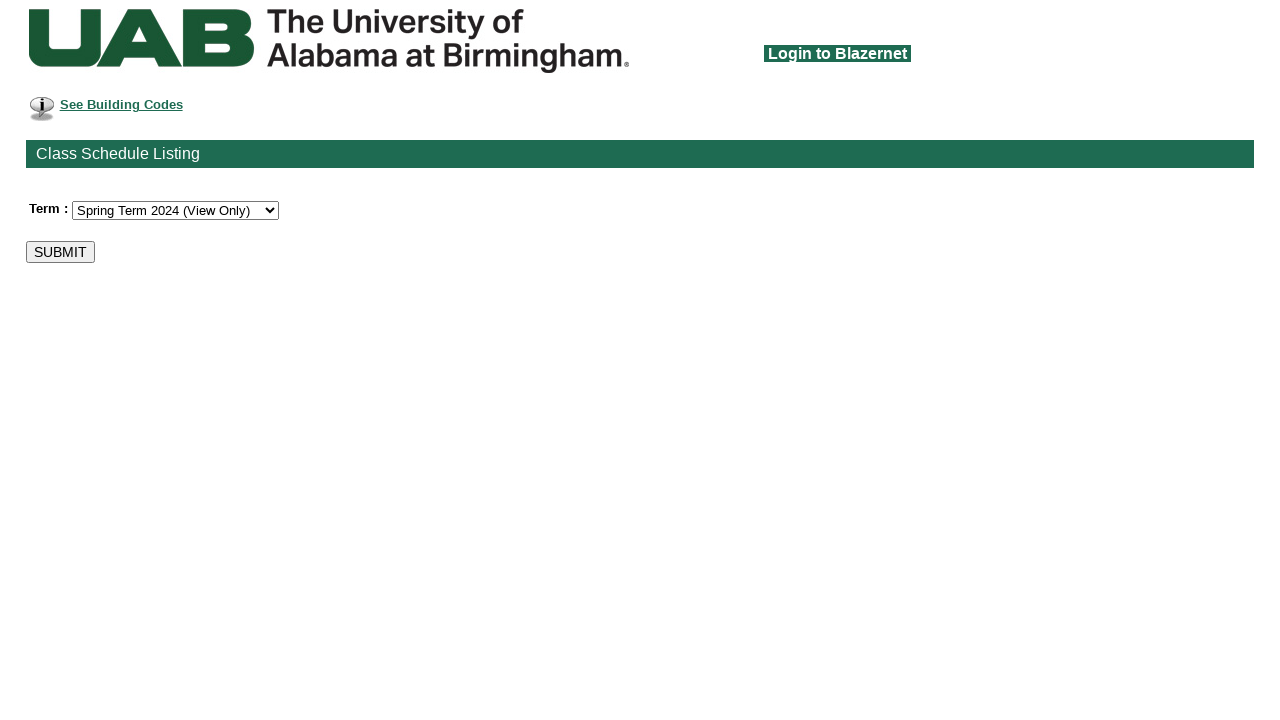

Clicked SUBMIT button to proceed with term selection at (60, 252) on input[type='submit'][value='SUBMIT']
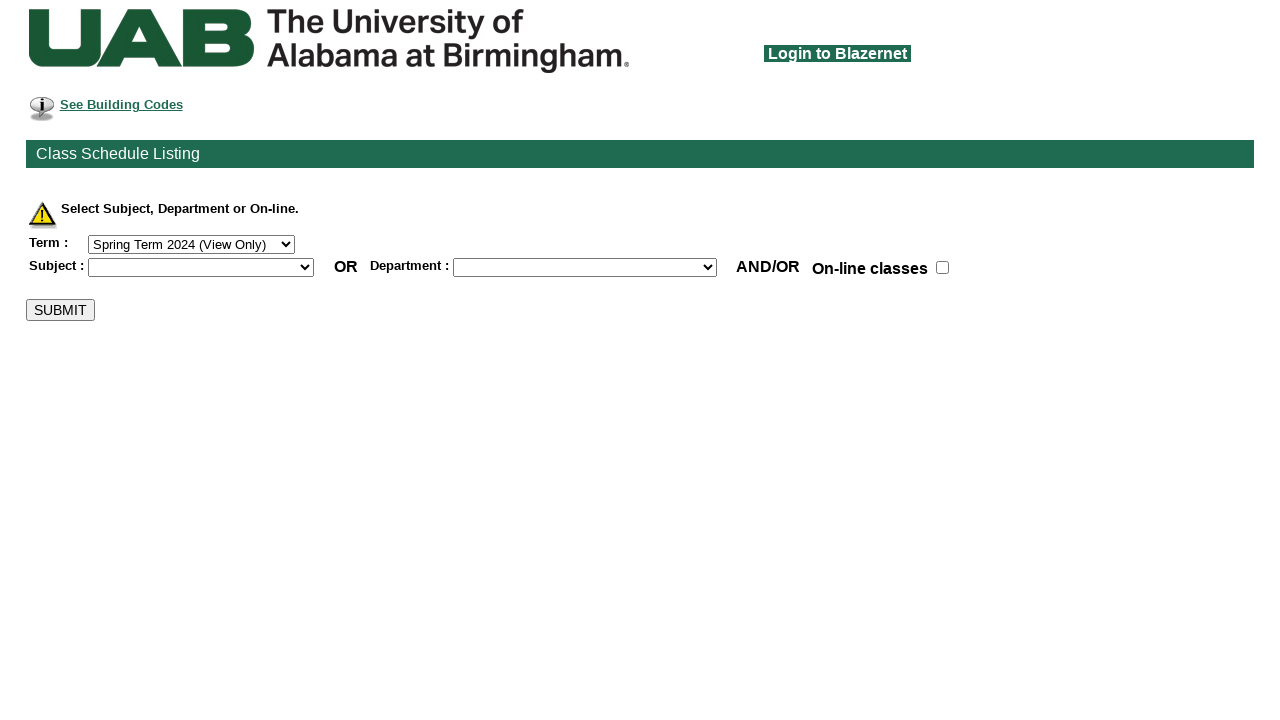

Subject dropdown element is now visible and ready
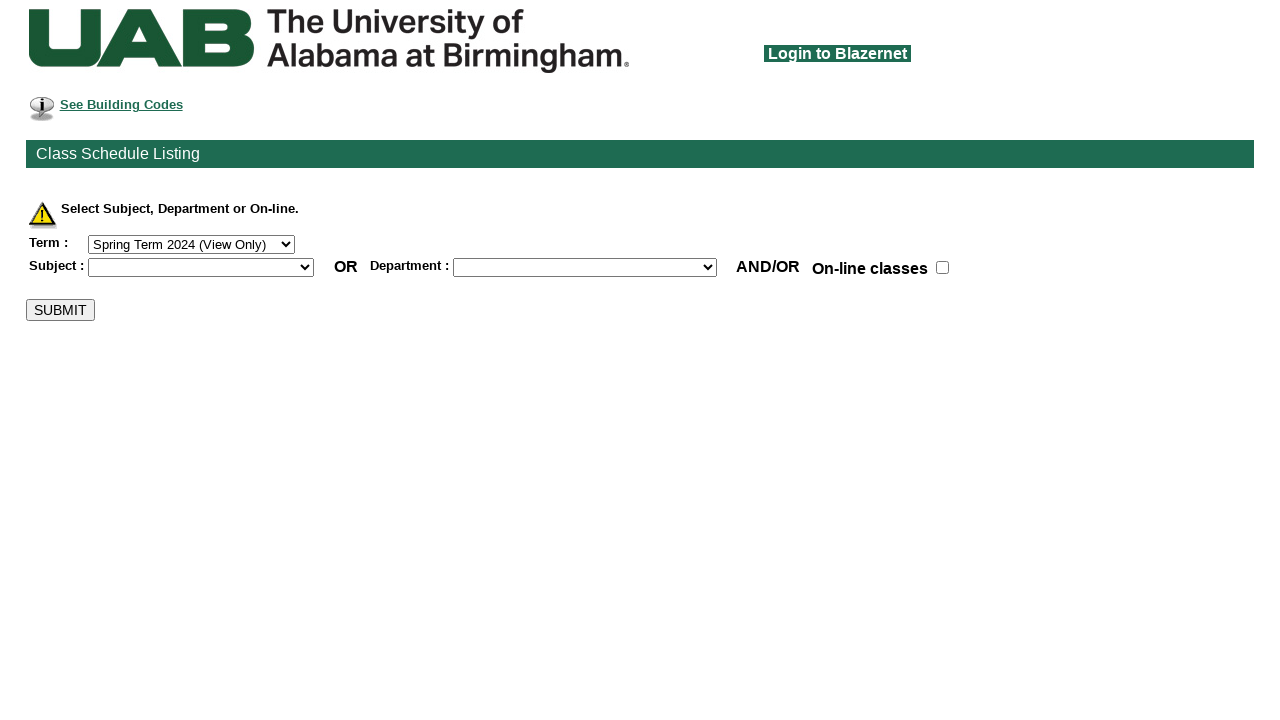

Selected Computer Science (CS) subject from dropdown on #in_subj
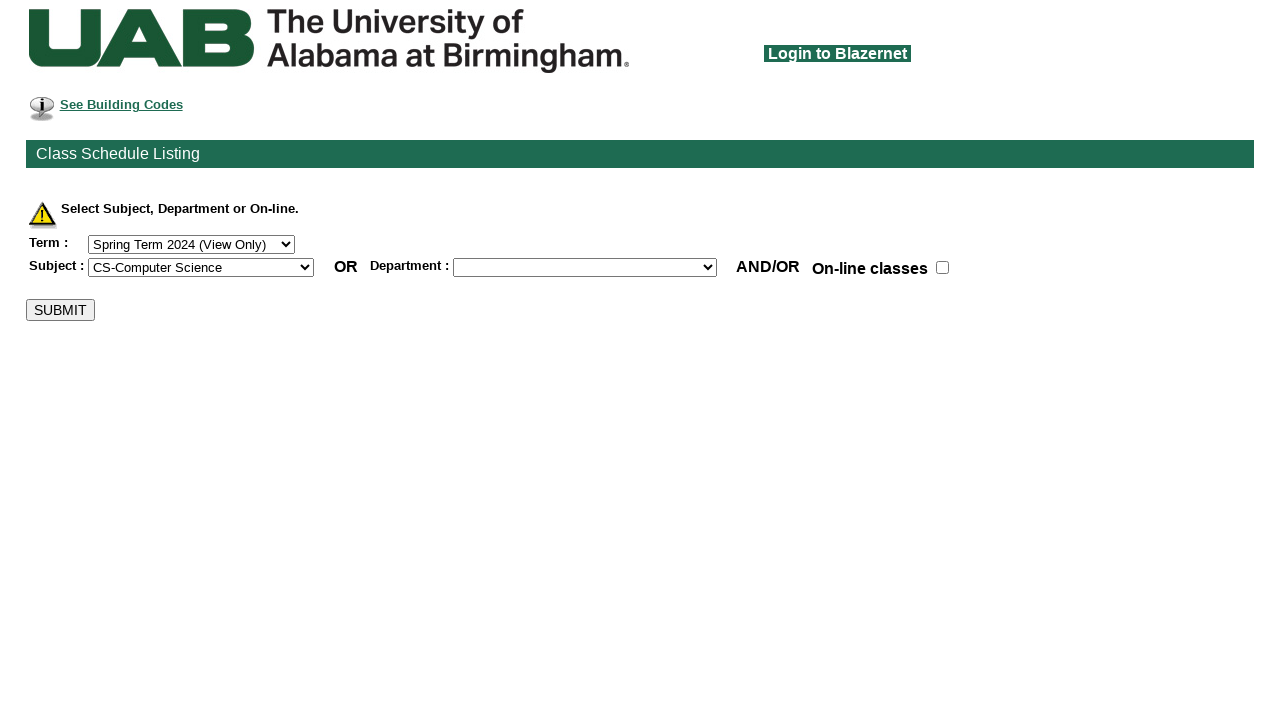

Clicked SUBMIT button to search for Computer Science classes at (60, 310) on input[type='submit'][value='SUBMIT']
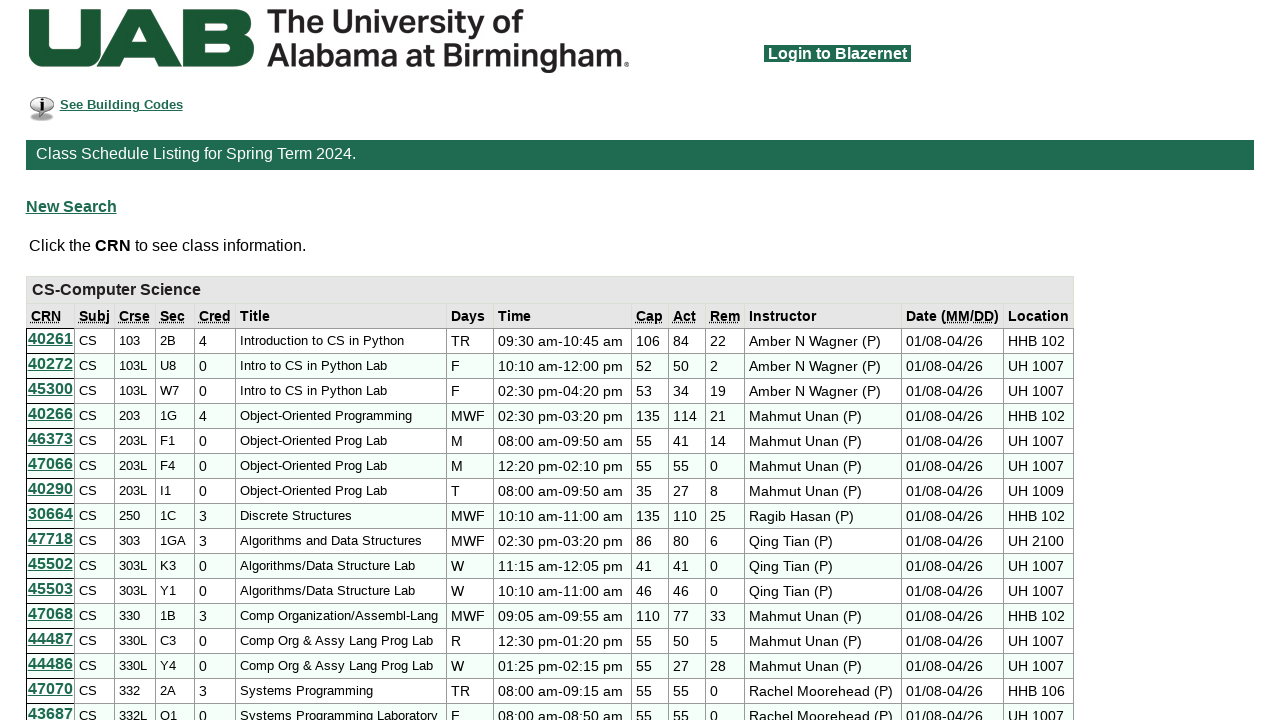

Class results table has loaded with styled rows
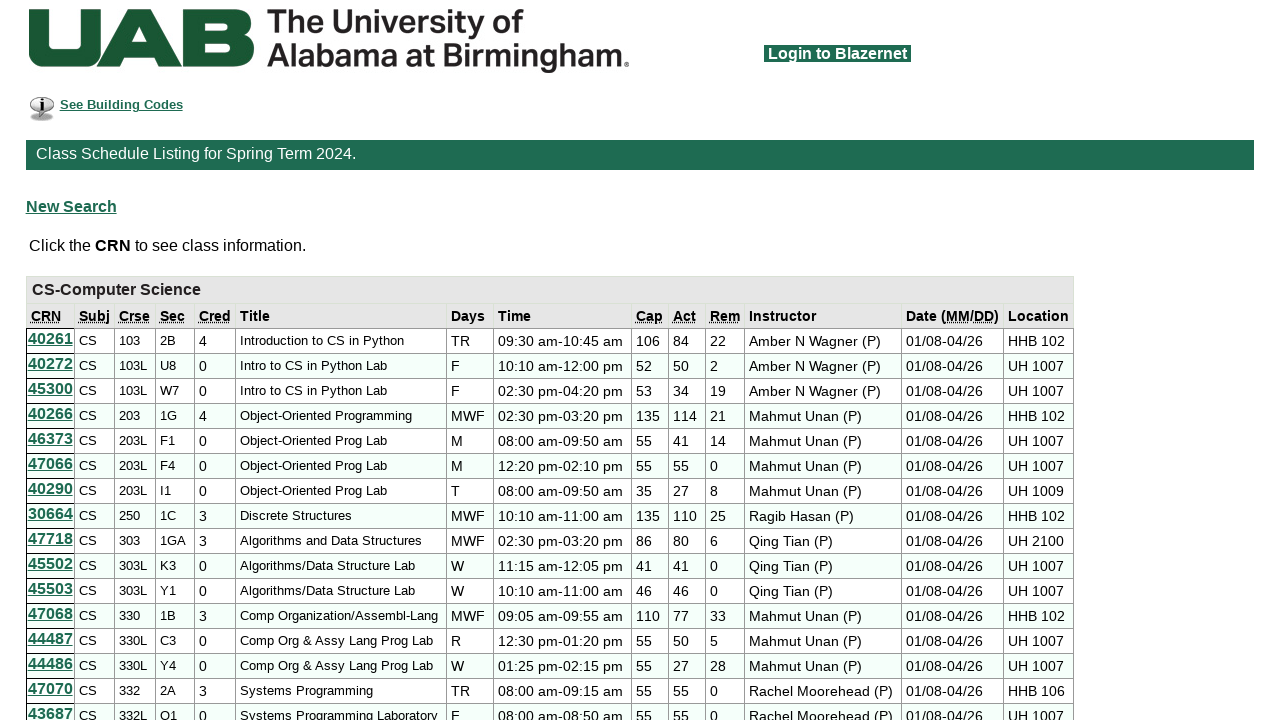

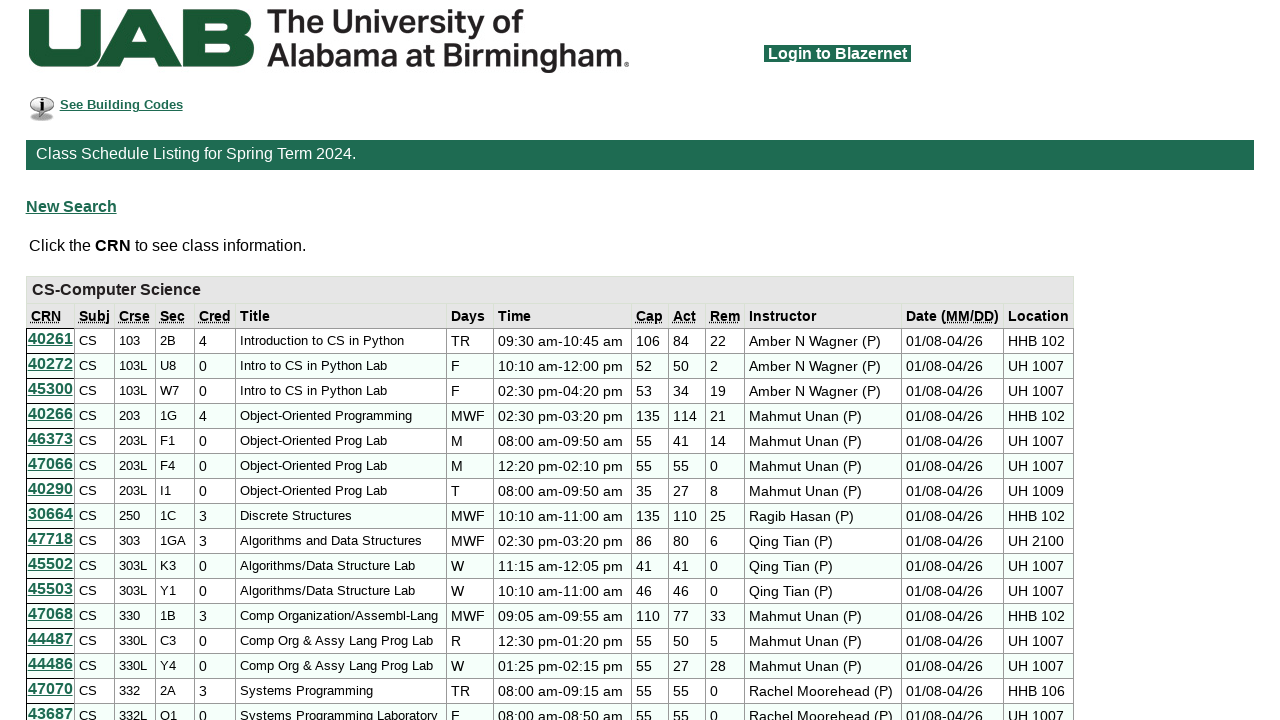